Tests opting out of A/B tests by first navigating to the homepage, adding an opt-out cookie, then navigating to the A/B test page and verifying the opt-out state.

Starting URL: http://the-internet.herokuapp.com

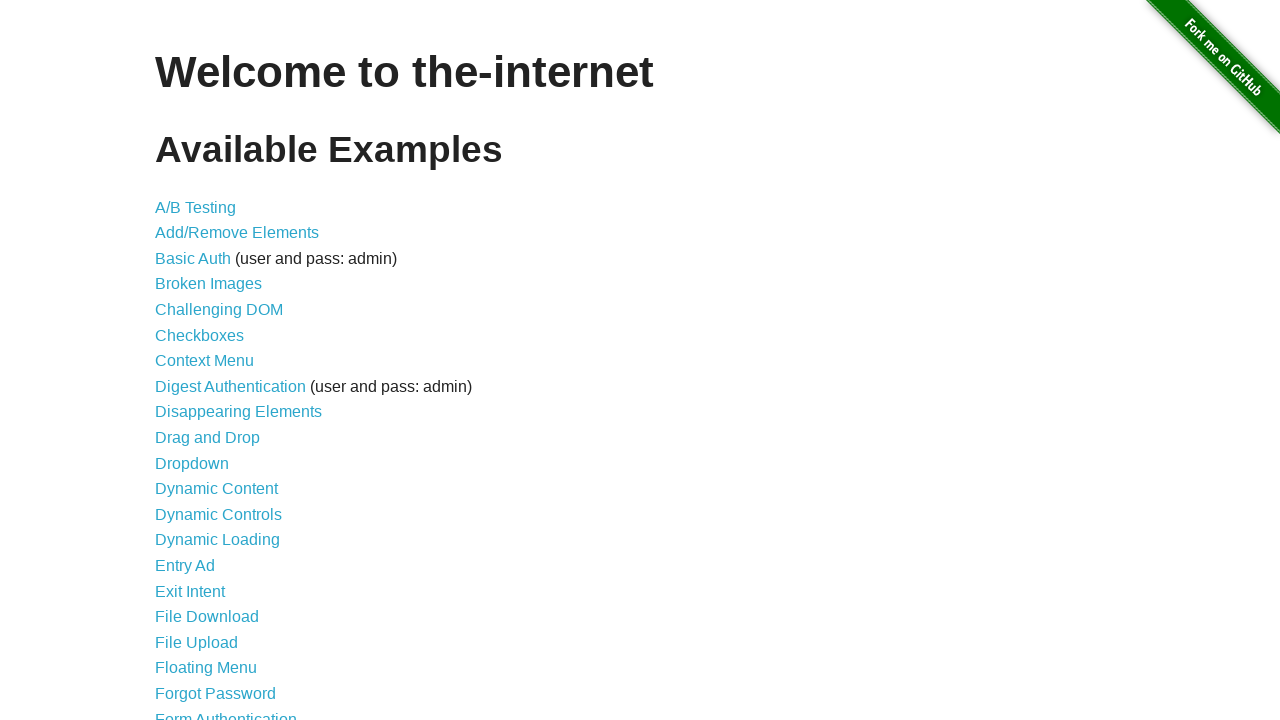

Added optimizelyOptOut cookie to opt out of A/B tests
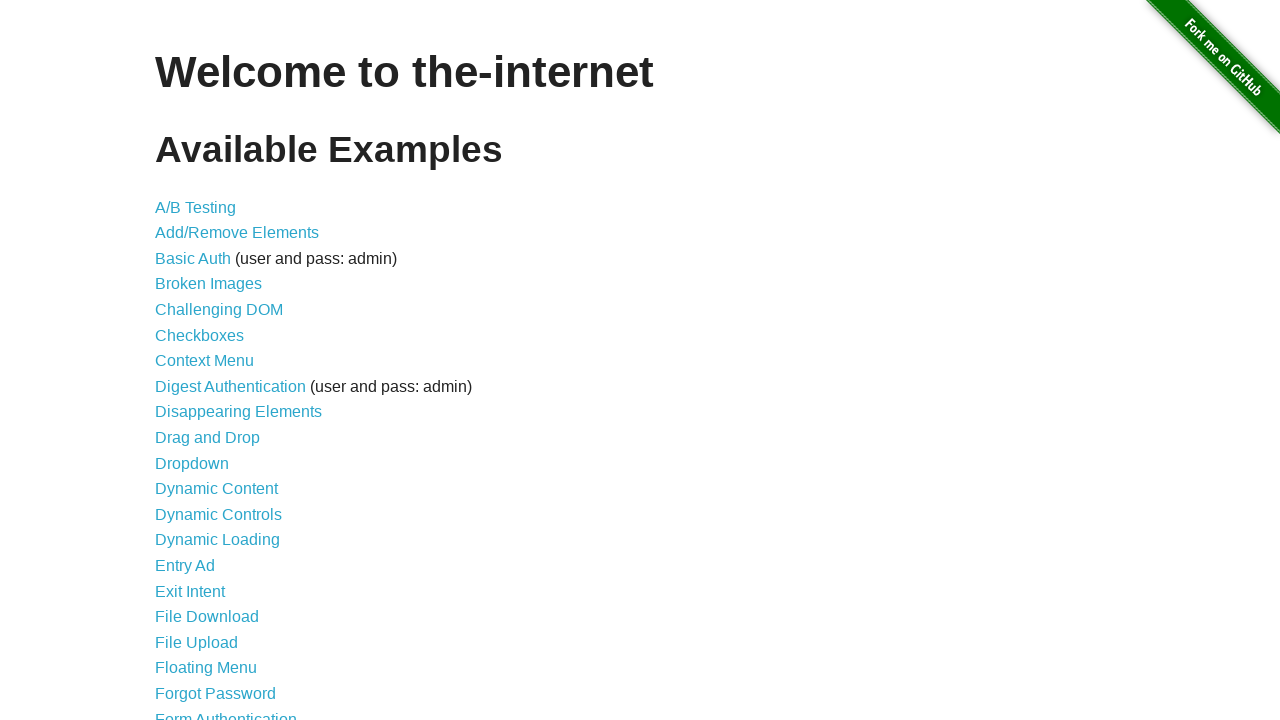

Navigated to A/B test page
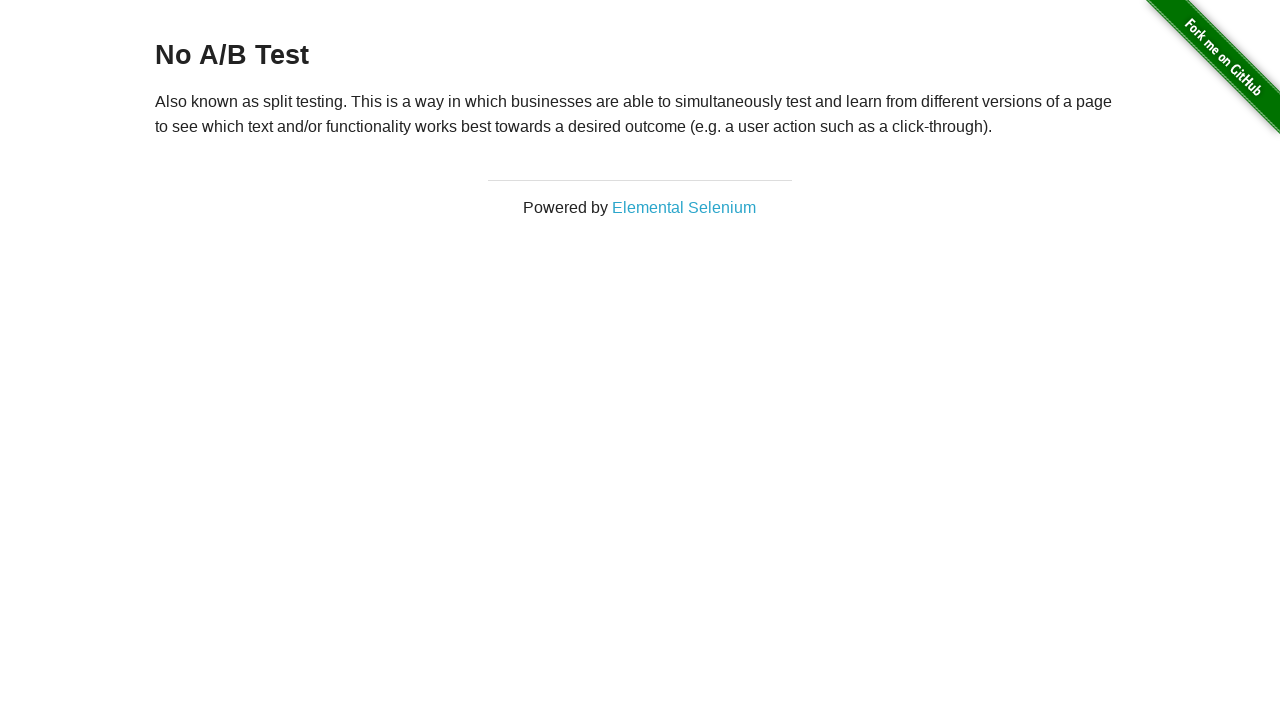

Retrieved heading text from page
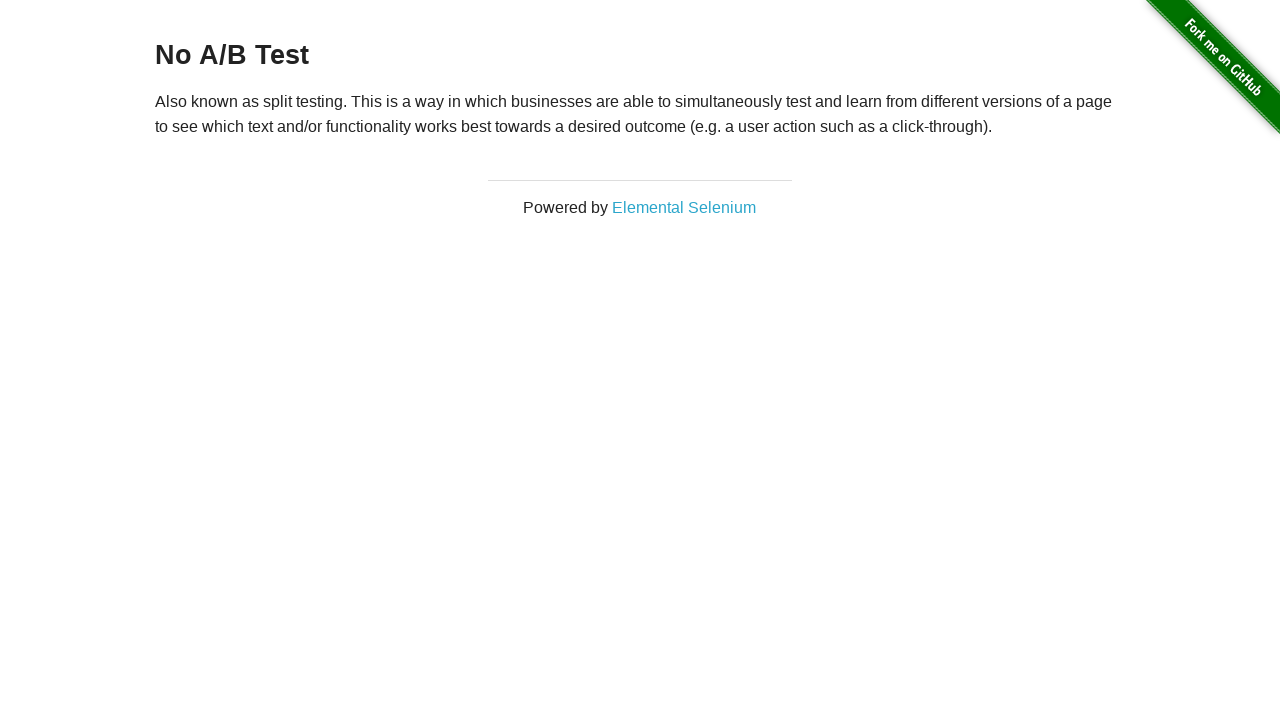

Verified heading displays 'No A/B Test' - opt-out state confirmed
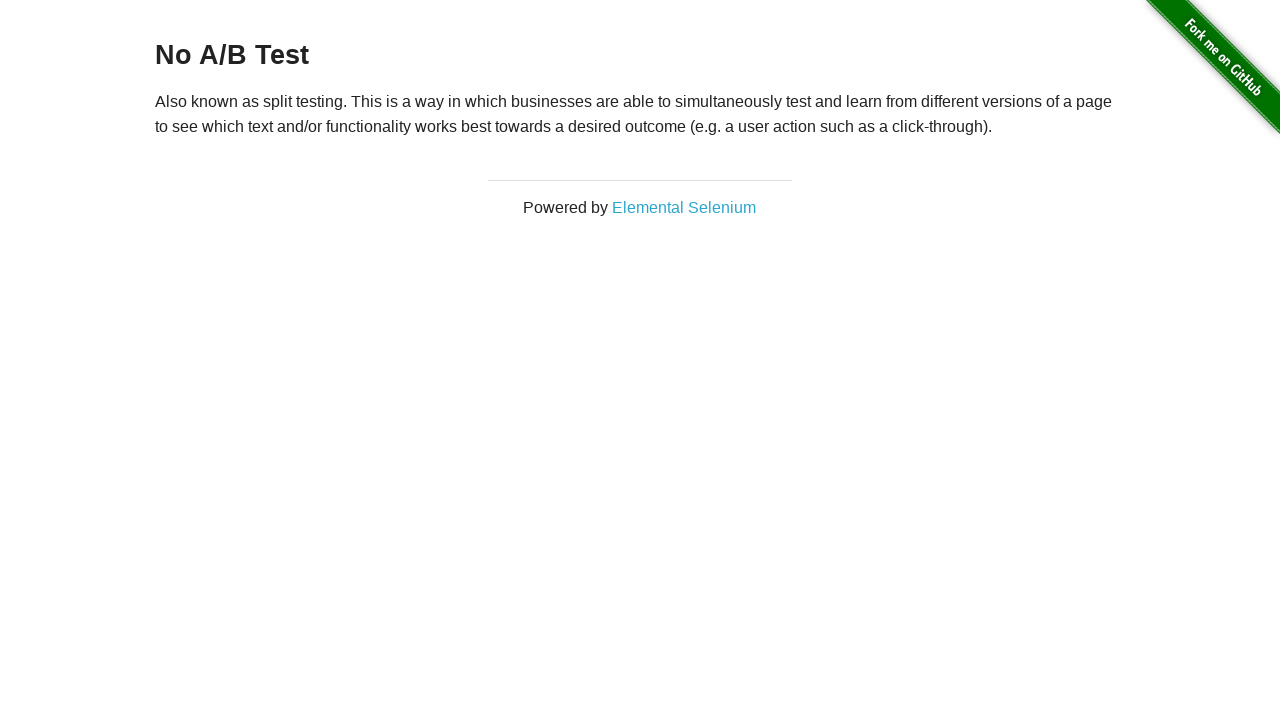

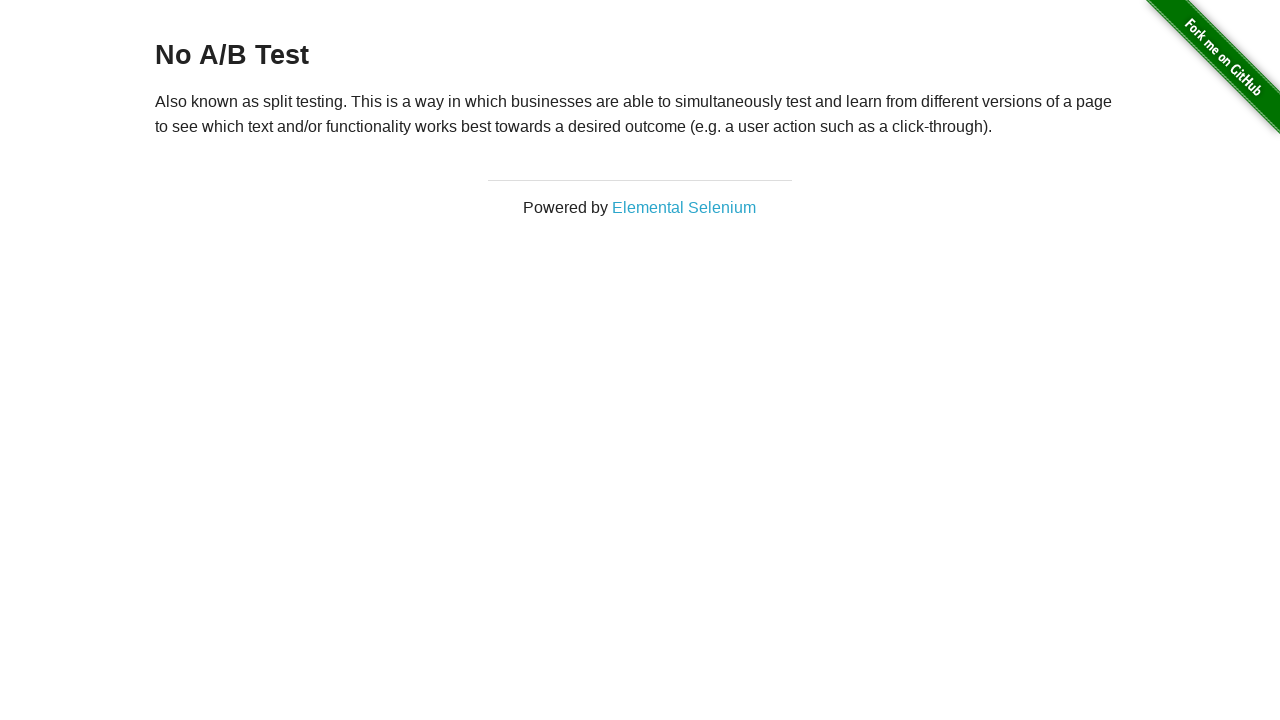